Tests basic browser window manipulation by navigating to educastic.com and performing window maximize, fullscreen, and resize operations

Starting URL: https://www.educastic.com/

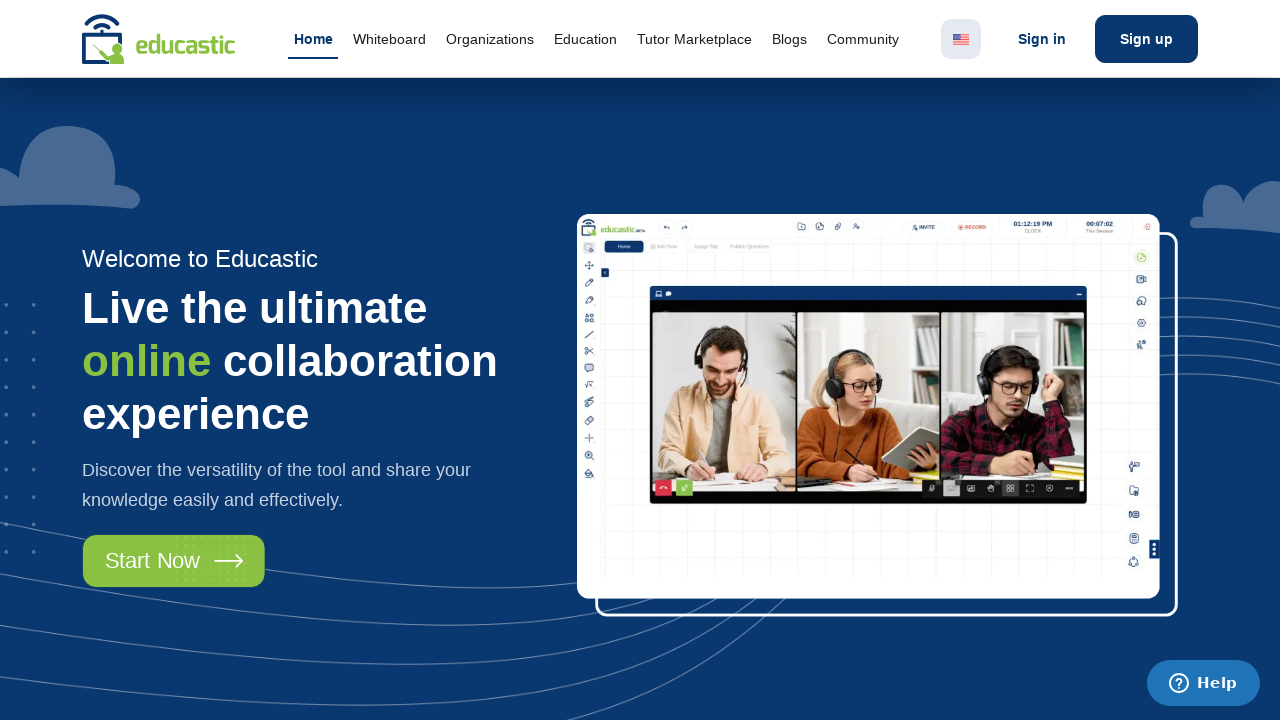

Page loaded (domcontentloaded state reached)
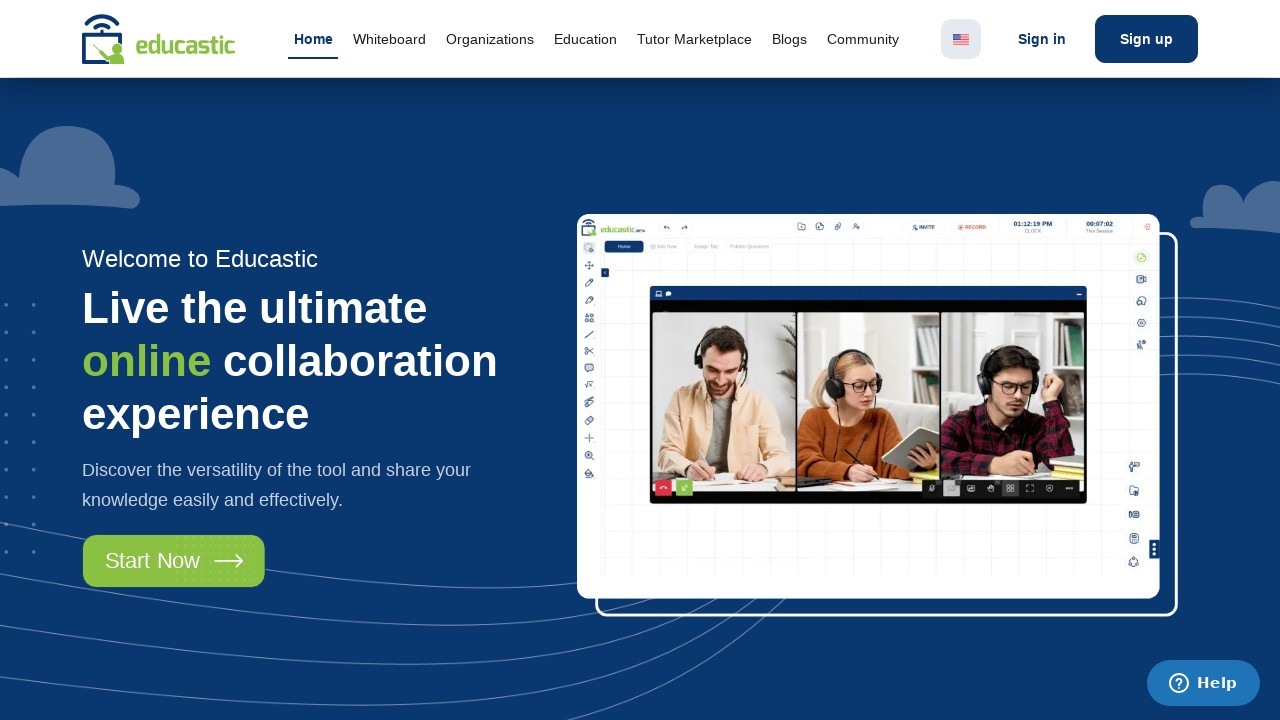

Pressed Escape key to dismiss any popups
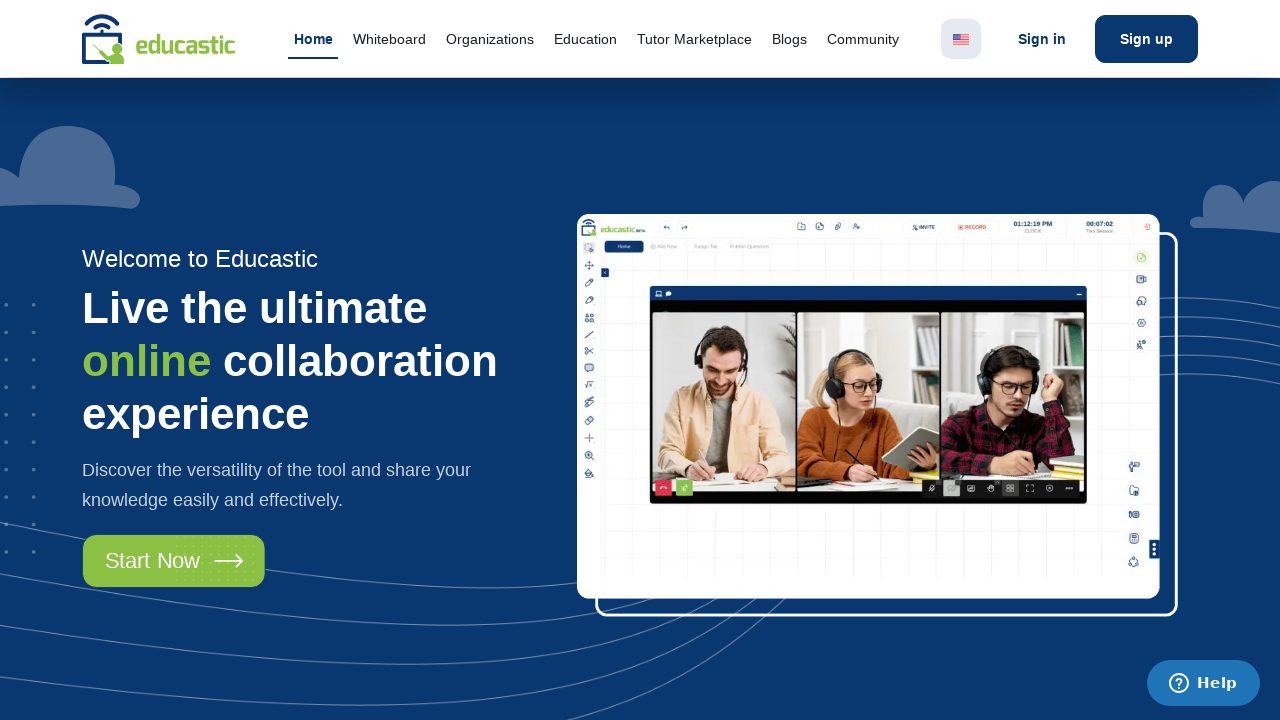

Resized browser window to 400x800 pixels
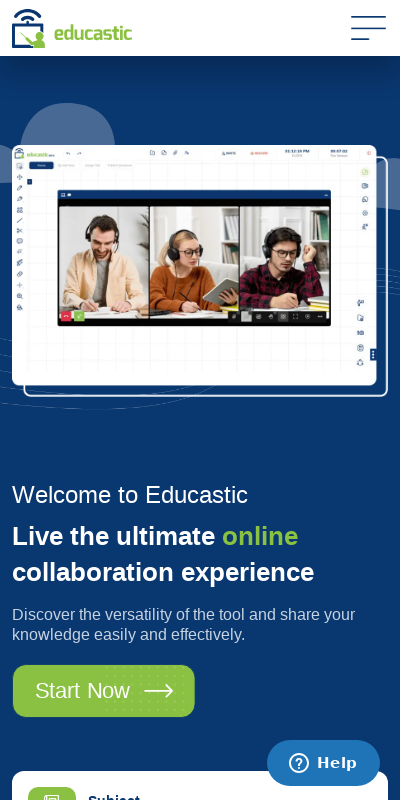

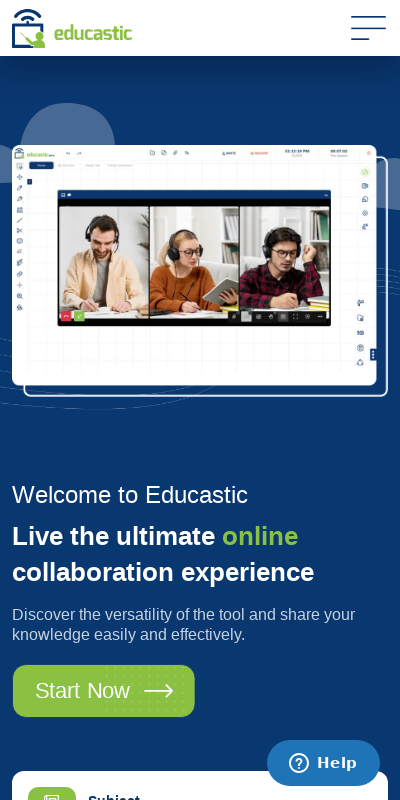